Tests jQuery UI datepicker functionality by switching to iframe, opening the datepicker, navigating to next month, and selecting a specific date

Starting URL: https://jqueryui.com/datepicker

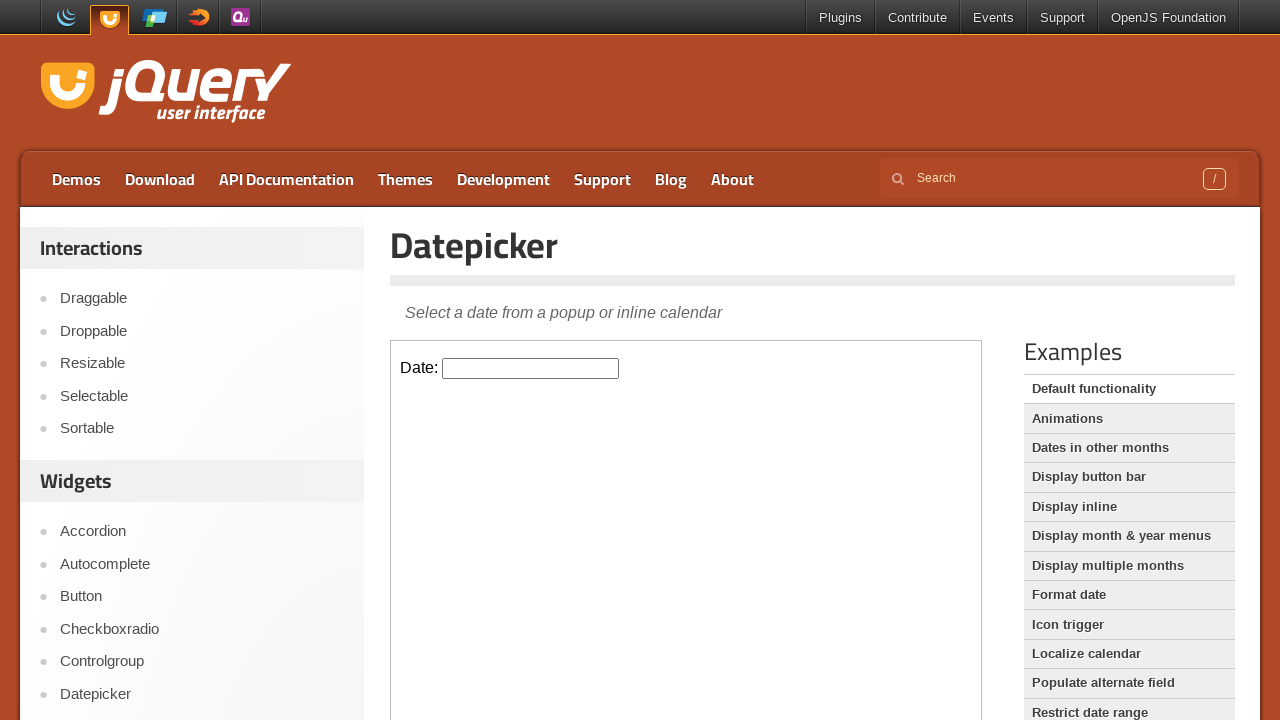

Located the demo iframe containing the datepicker
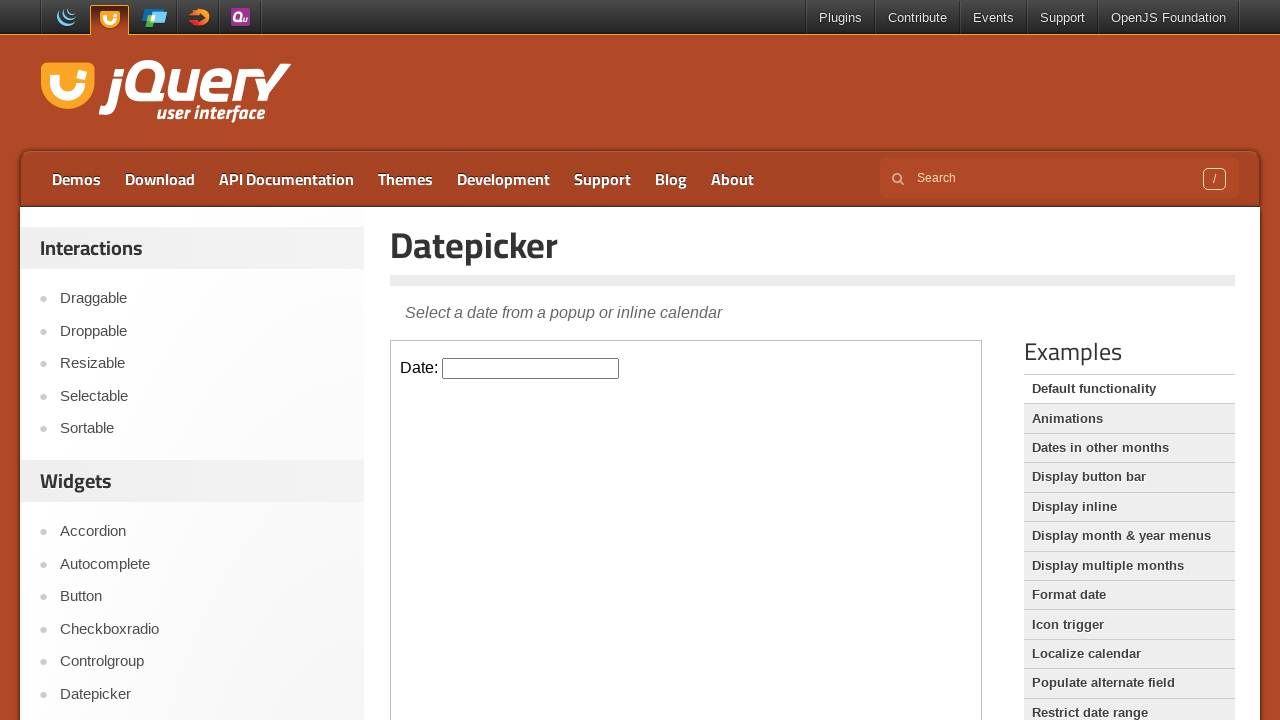

Clicked on the datepicker input to open the calendar at (531, 368) on .demo-frame >> internal:control=enter-frame >> #datepicker
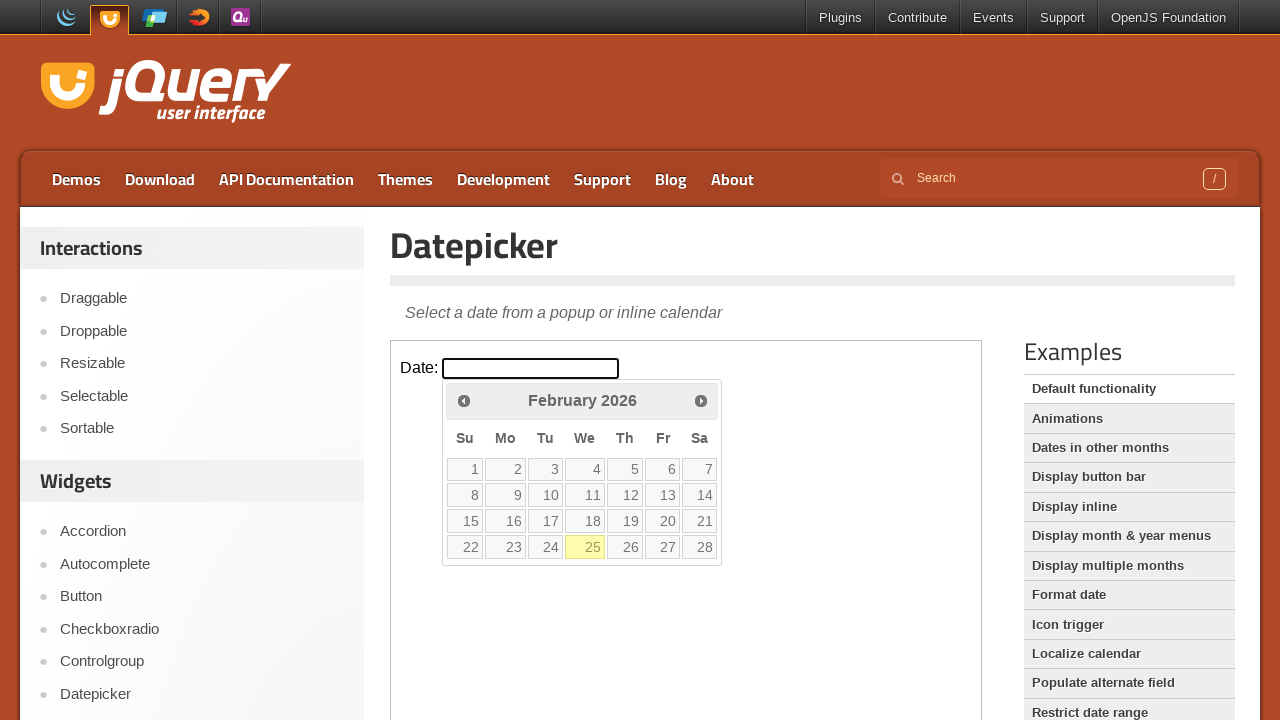

Clicked the next month button to navigate forward at (701, 400) on .demo-frame >> internal:control=enter-frame >> a.ui-datepicker-next.ui-corner-al
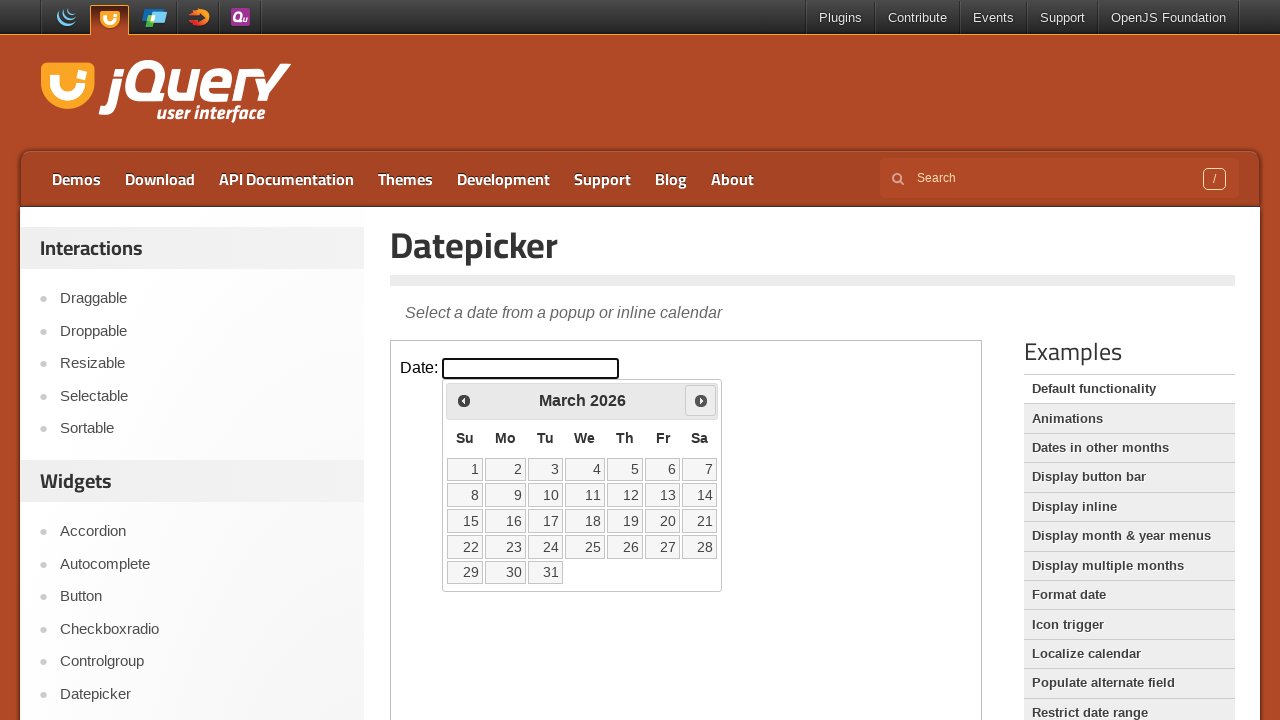

Selected date 22 from the calendar at (465, 547) on .demo-frame >> internal:control=enter-frame >> td[data-handler='selectDay'] a >>
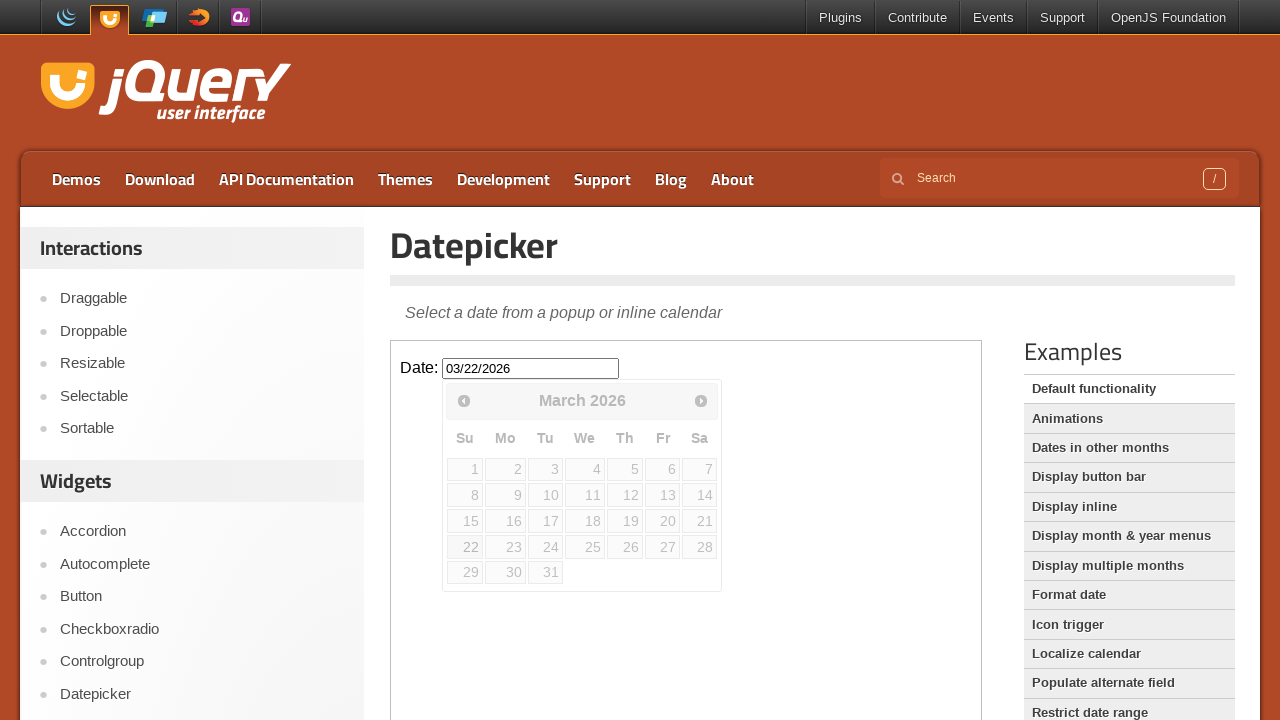

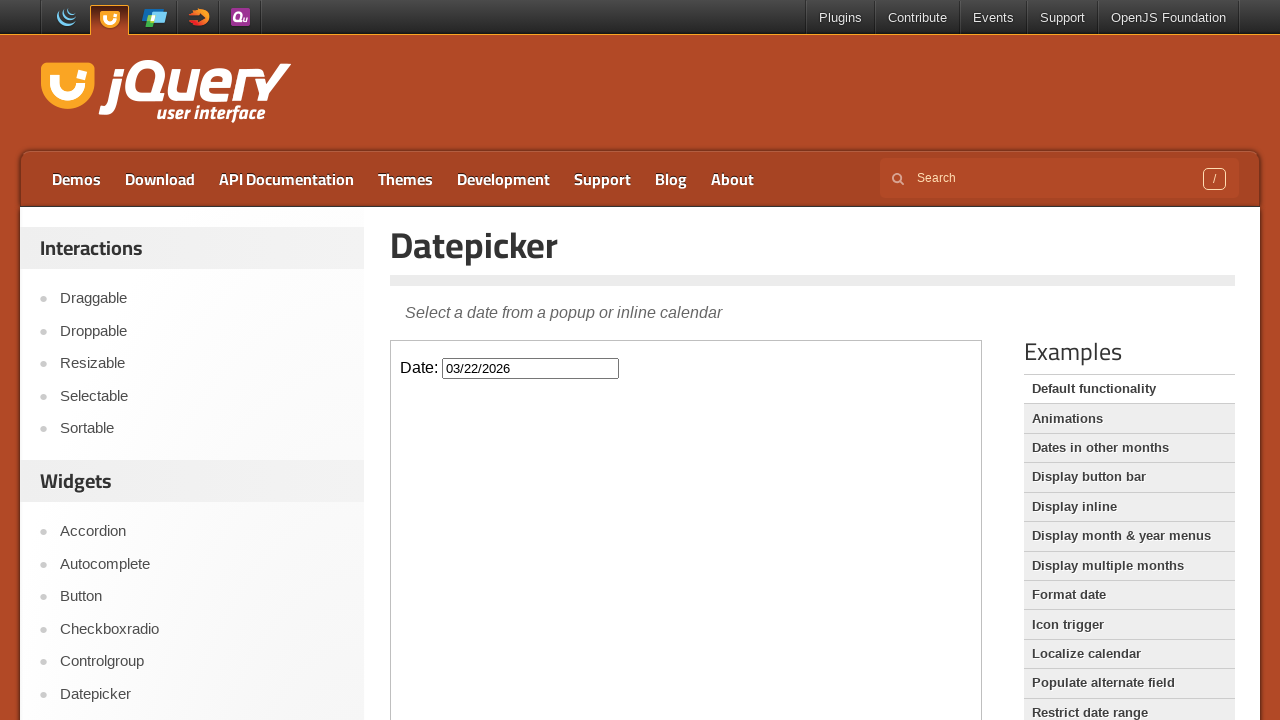